Navigates to the tennis not-started matches page and waits for the page content to load, verifying the page body is accessible.

Starting URL: https://www.livexscores.com/livescore/tennis/notstarted

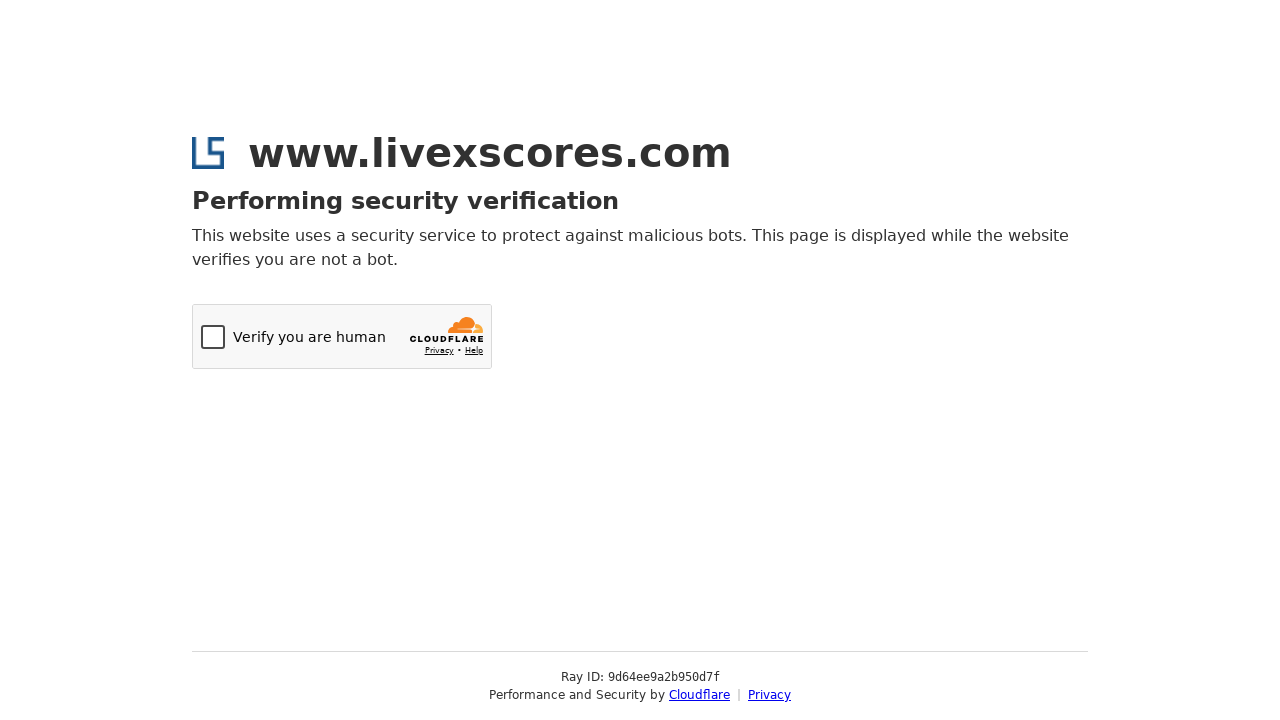

Navigated to tennis not-started matches page
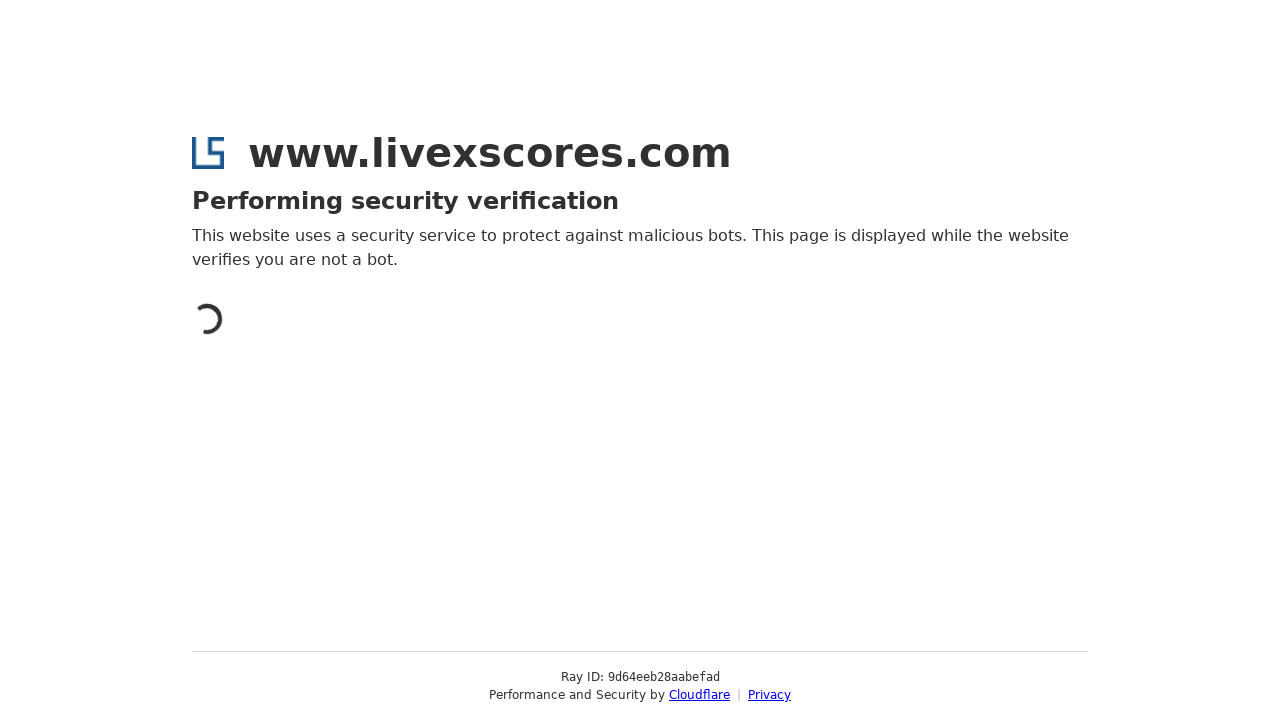

Network idle state reached, page fully loaded
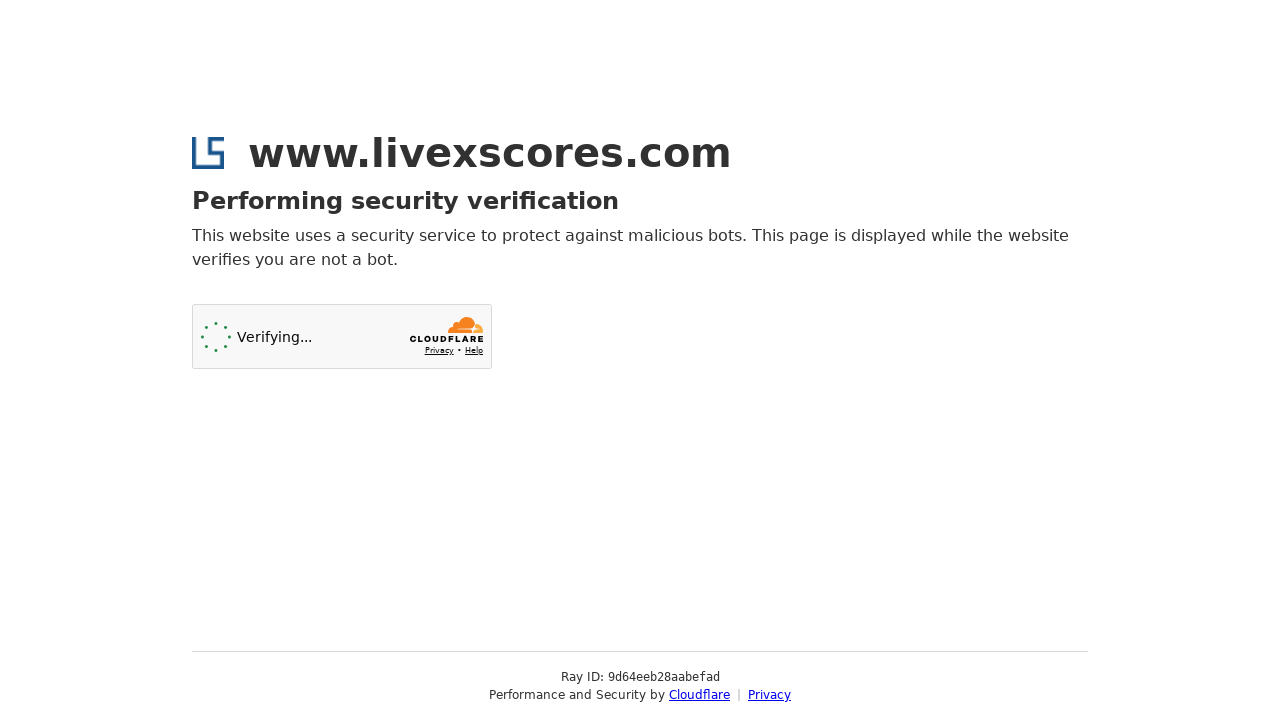

Waited 3 seconds for dynamic JavaScript content to load
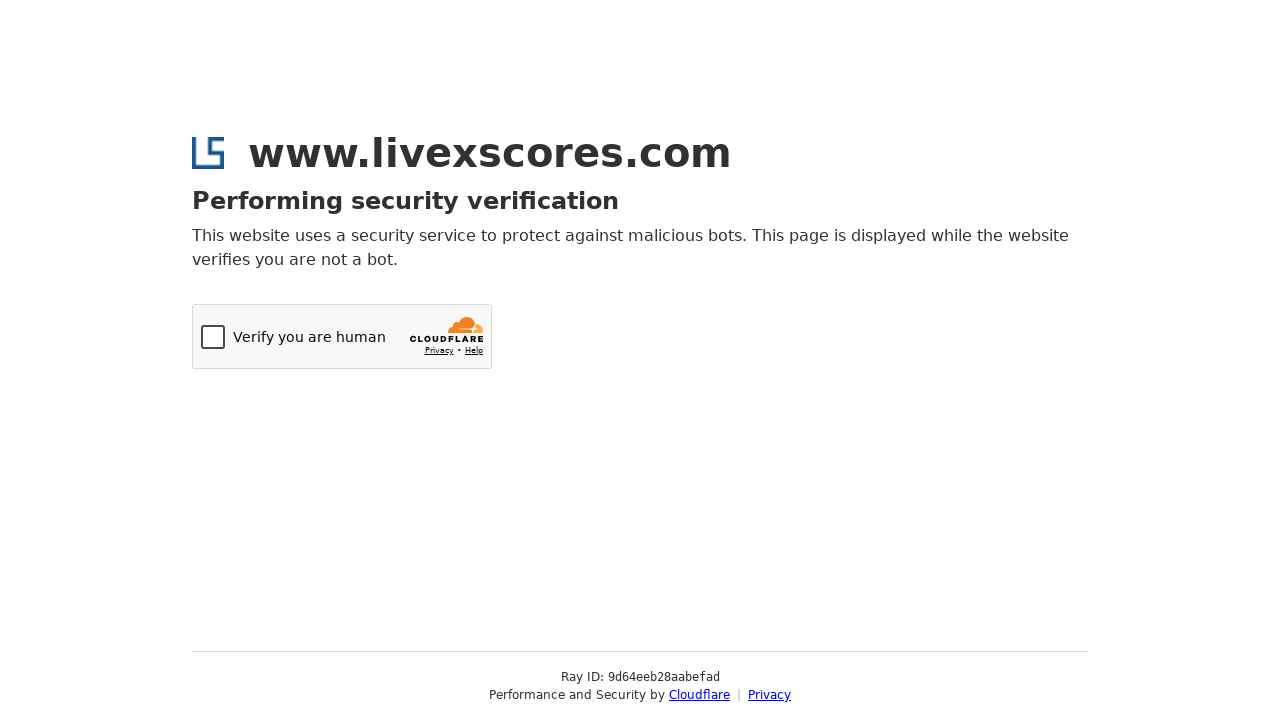

Page body element is accessible and verified
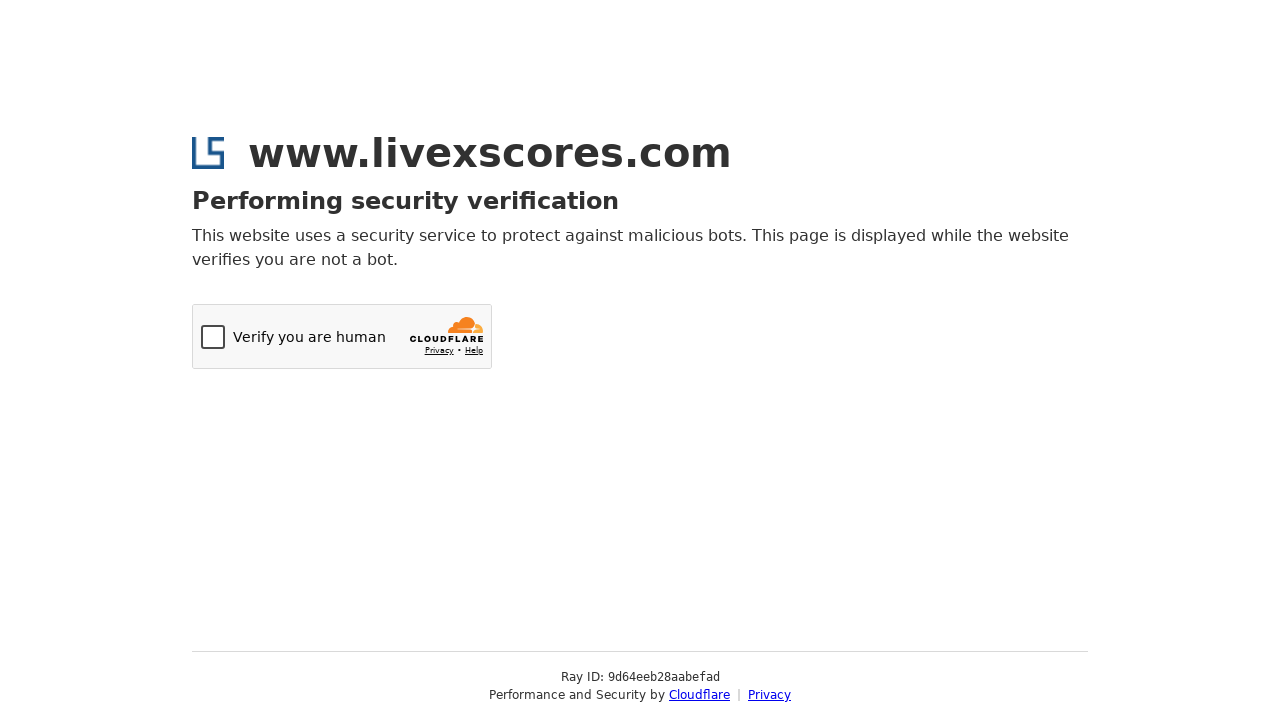

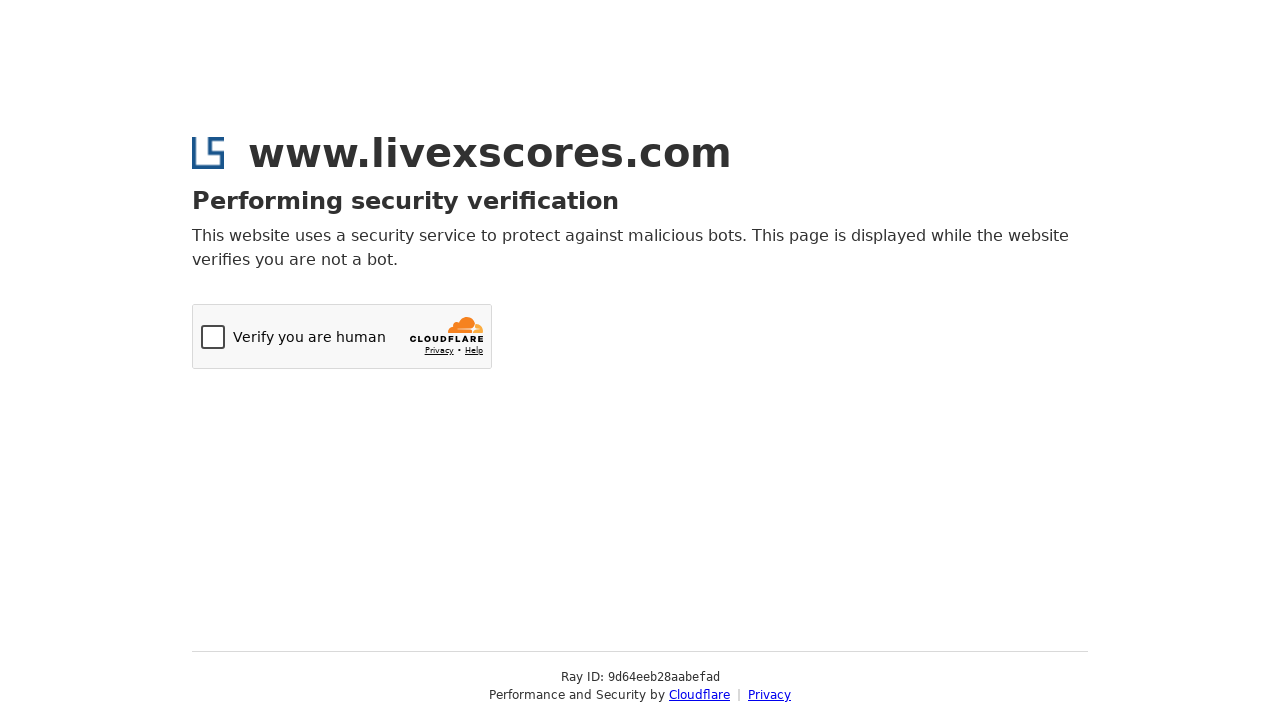